Tests mortgage calculator form by filling in home value and loan amount fields

Starting URL: http://www.mortgagecalculator.org/

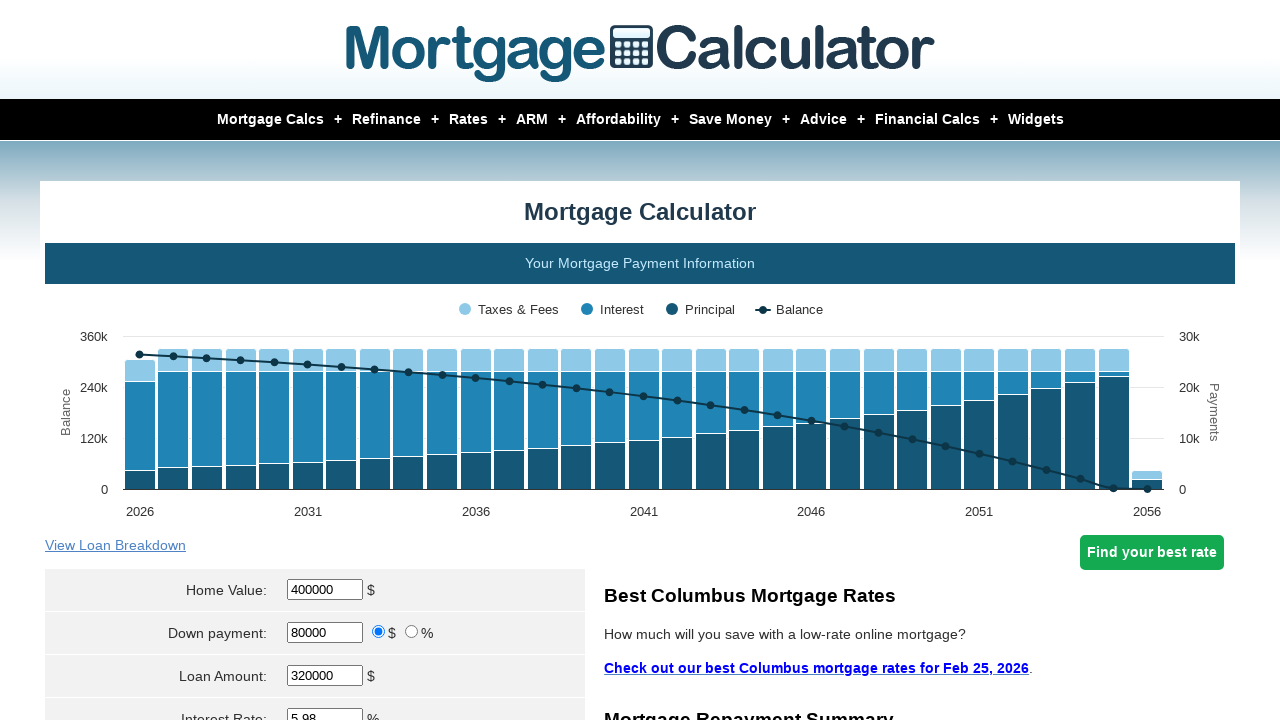

Located home value input field
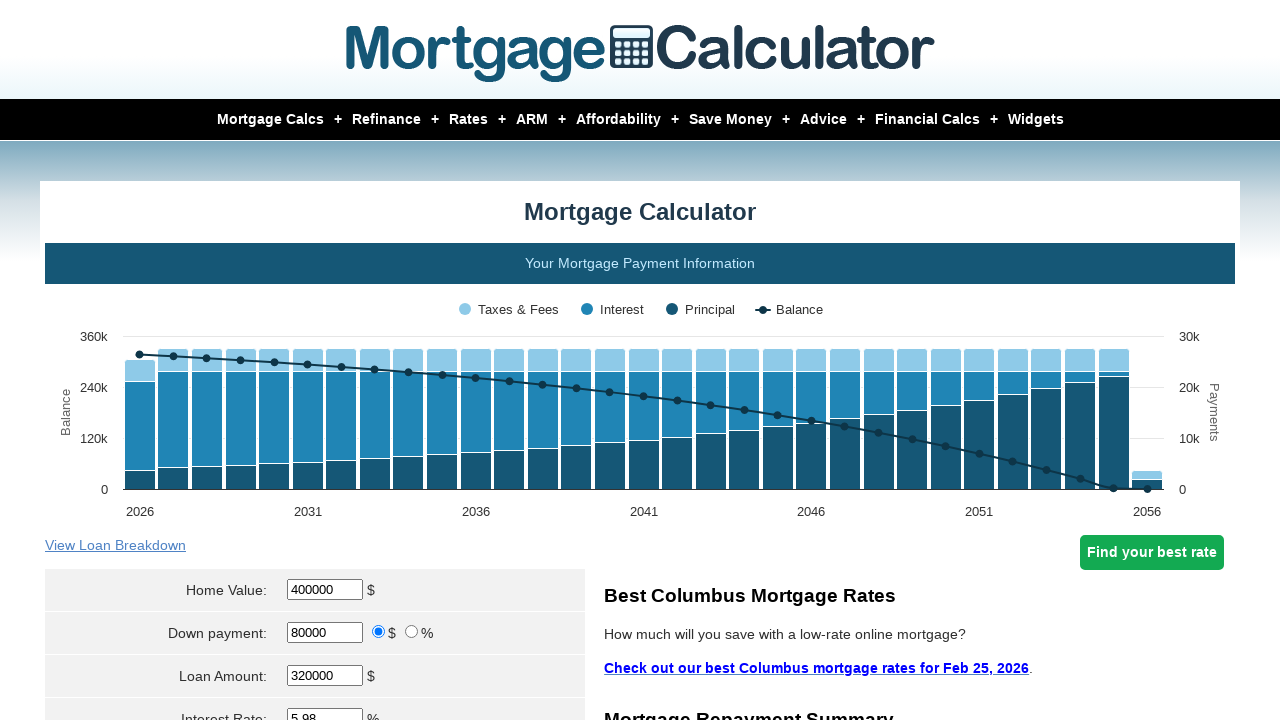

Cleared home value field on input[name='param[homevalue]']
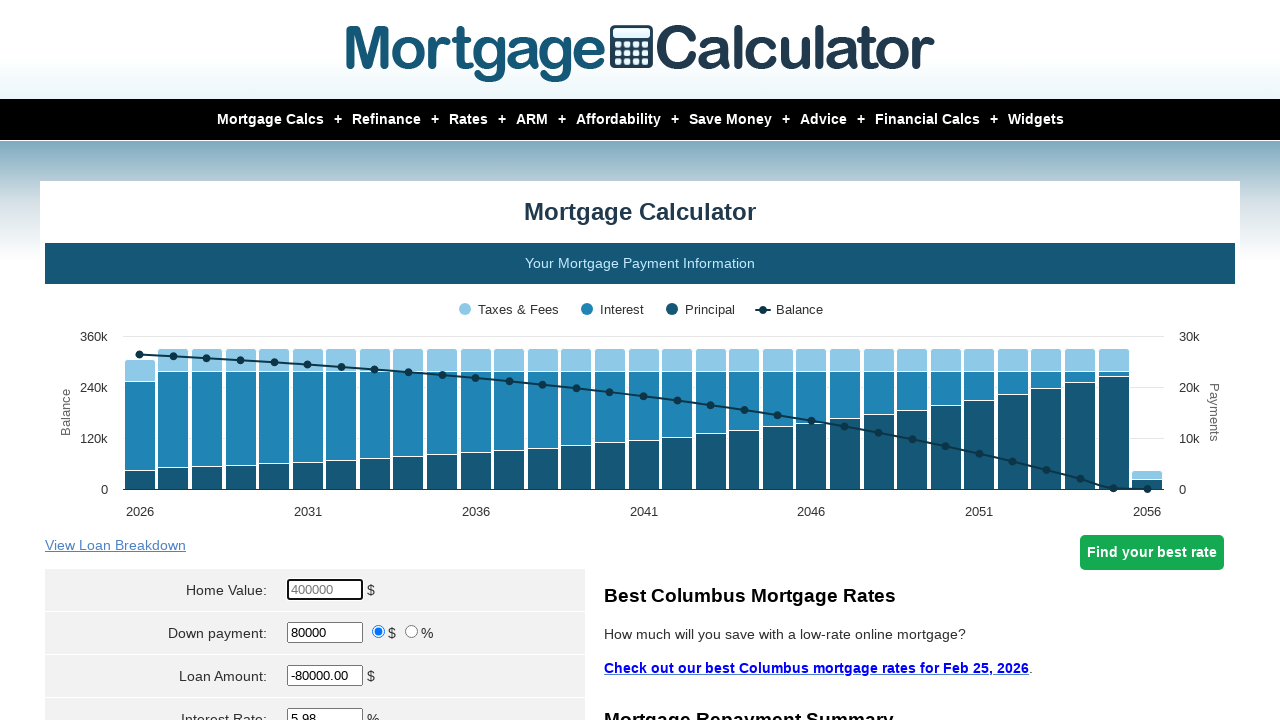

Filled home value field with 10000 on input[name='param[homevalue]']
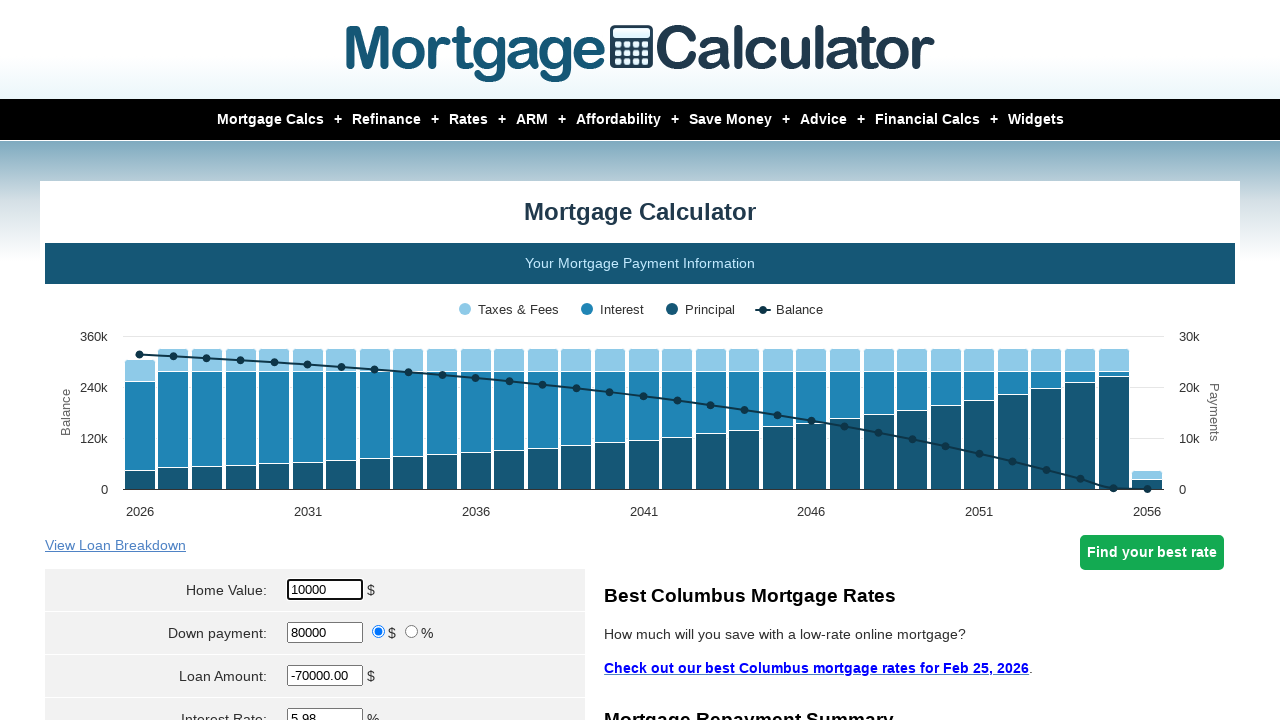

Located loan amount input field
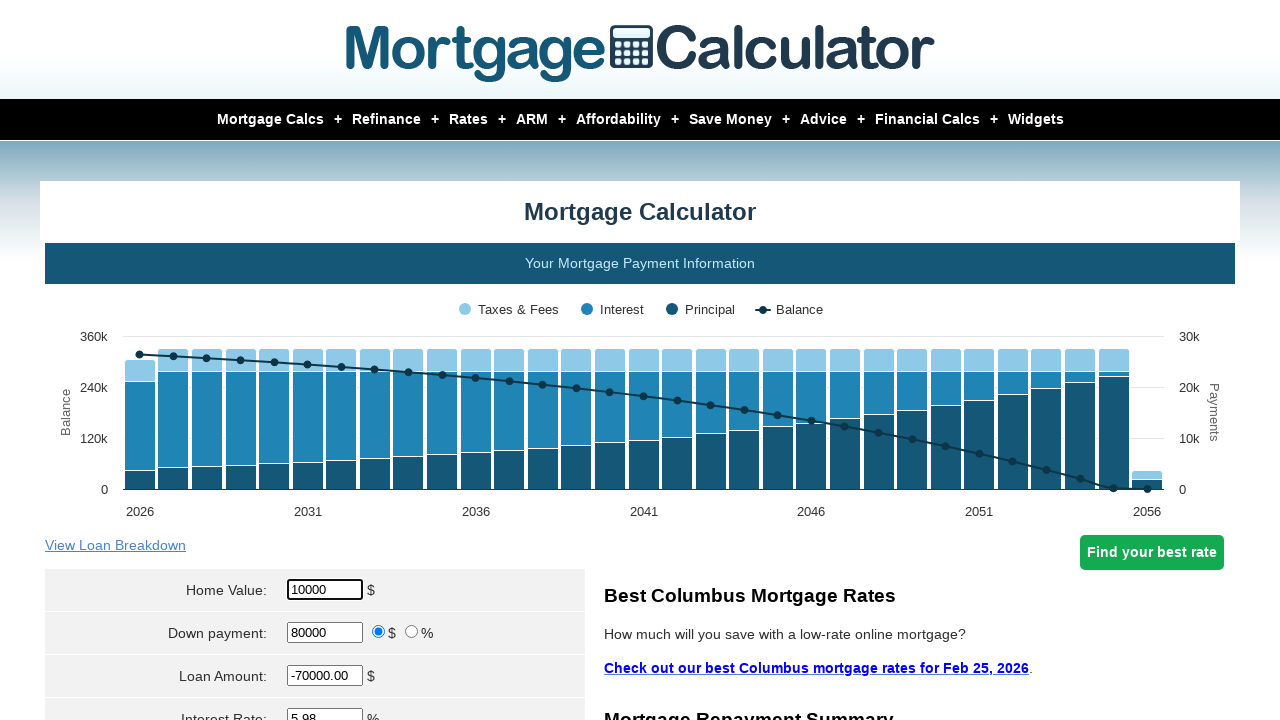

Cleared loan amount field on #loanamt
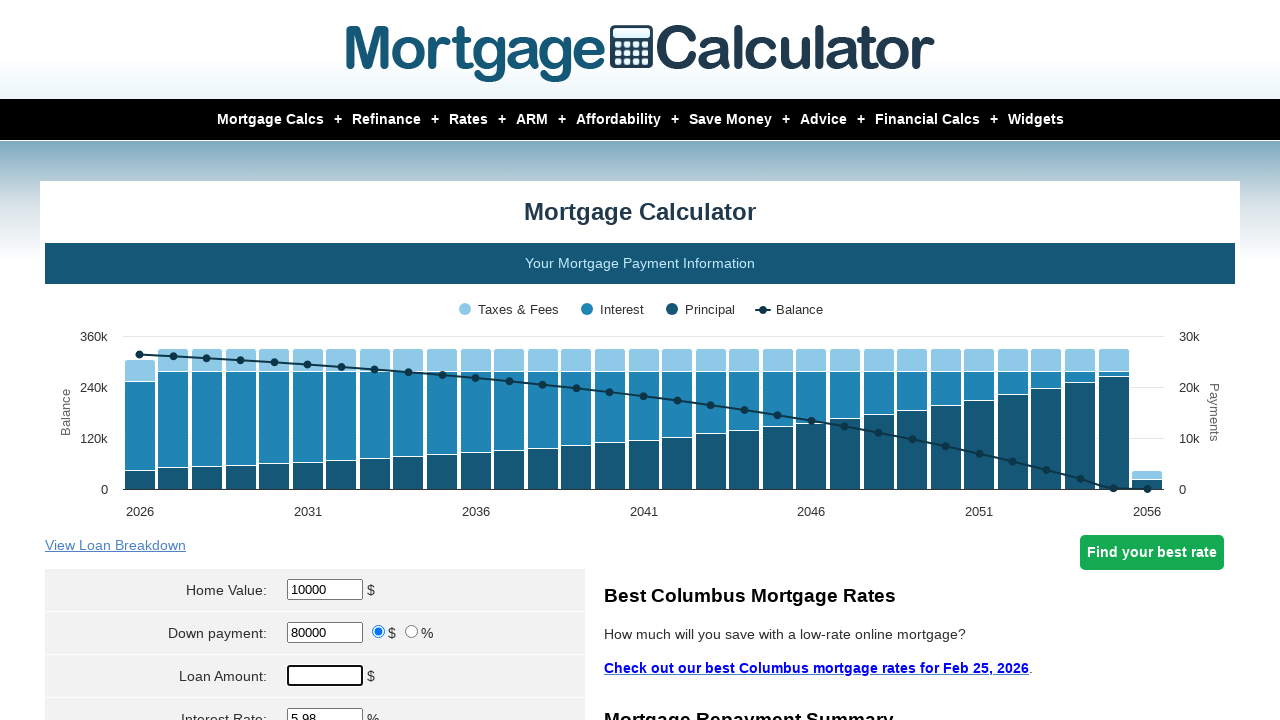

Filled loan amount field with 10000 on #loanamt
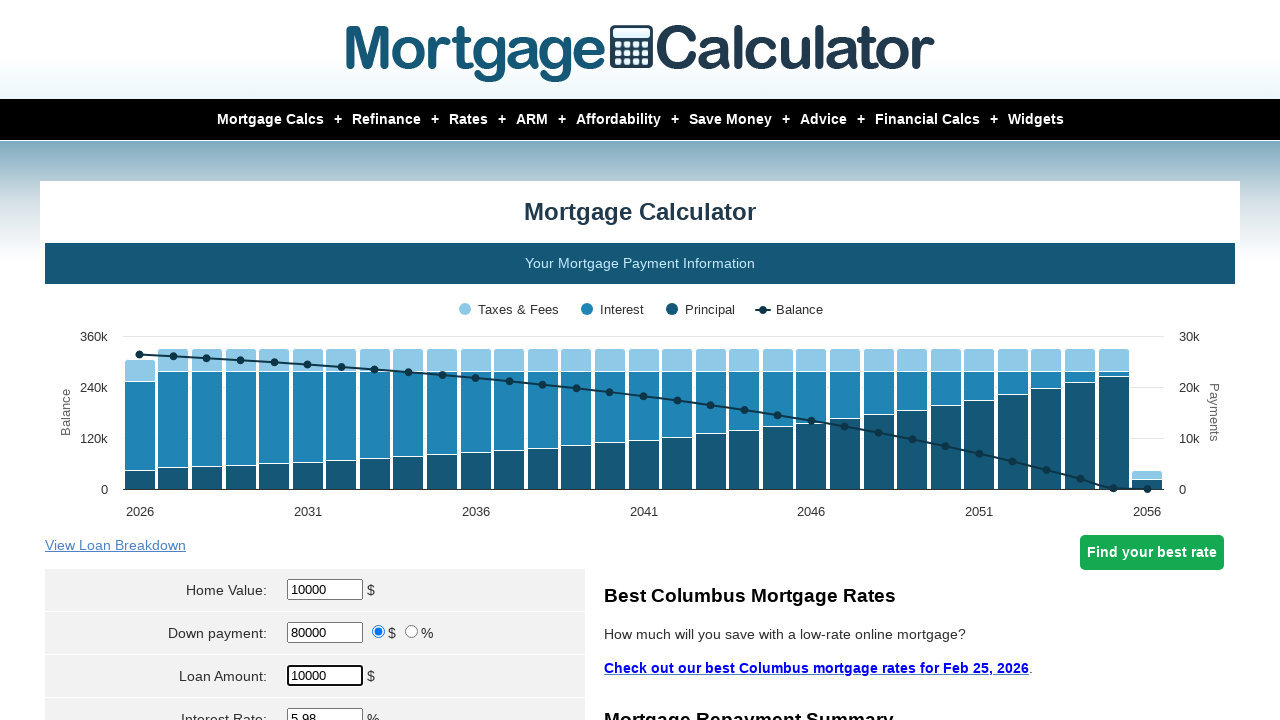

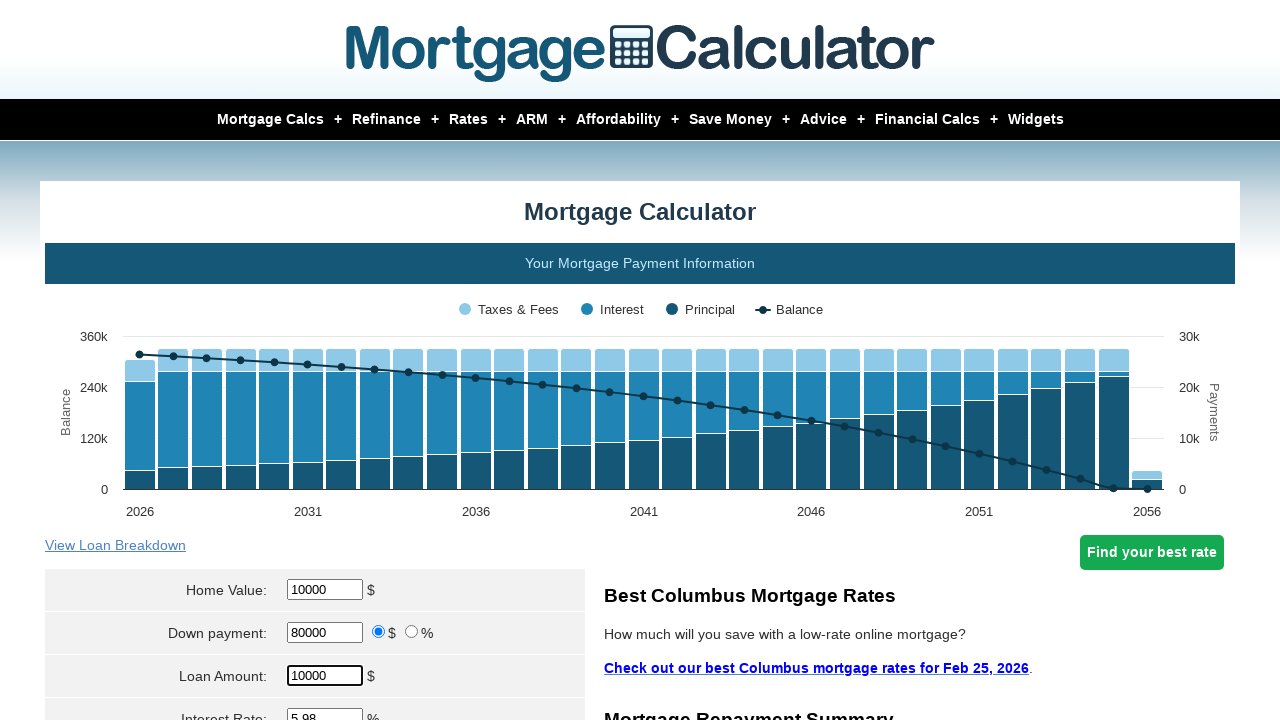